Tests JavaScript alert handling by entering a name, clicking alert button, and accepting the alert dialog

Starting URL: https://rahulshettyacademy.com/AutomationPractice/

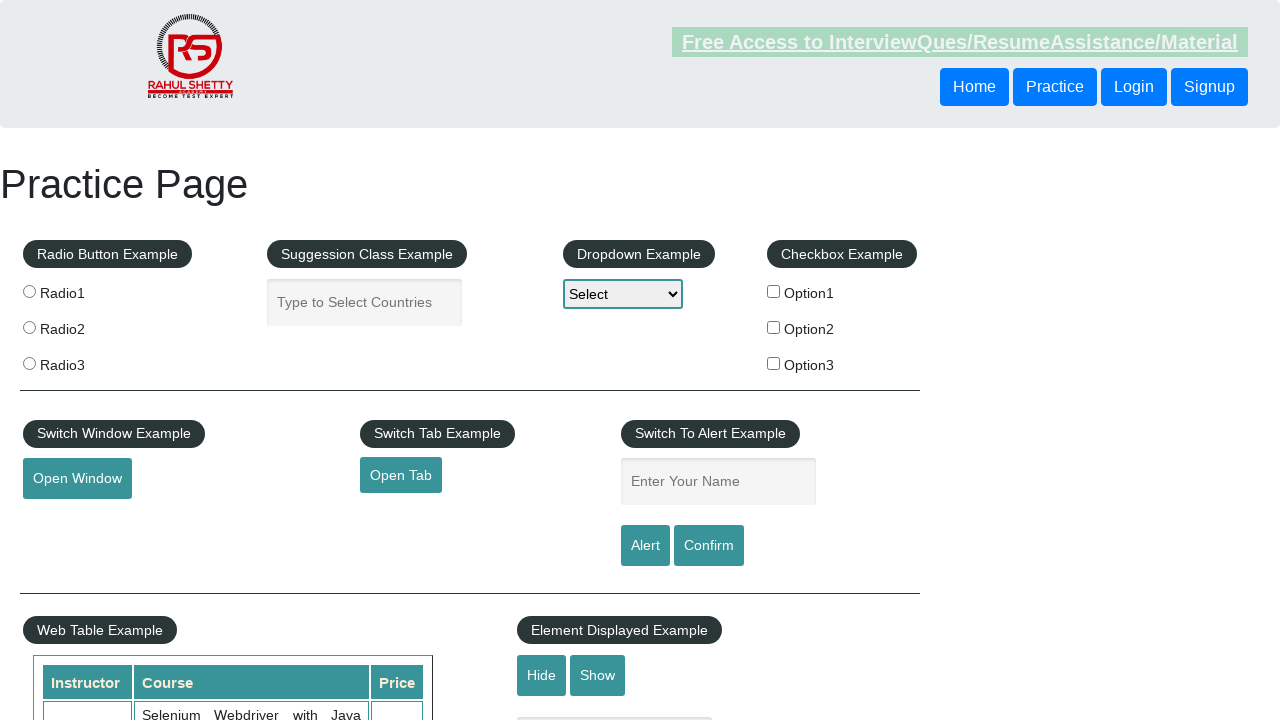

Filled name input field with 'Sarvesh' on input#name
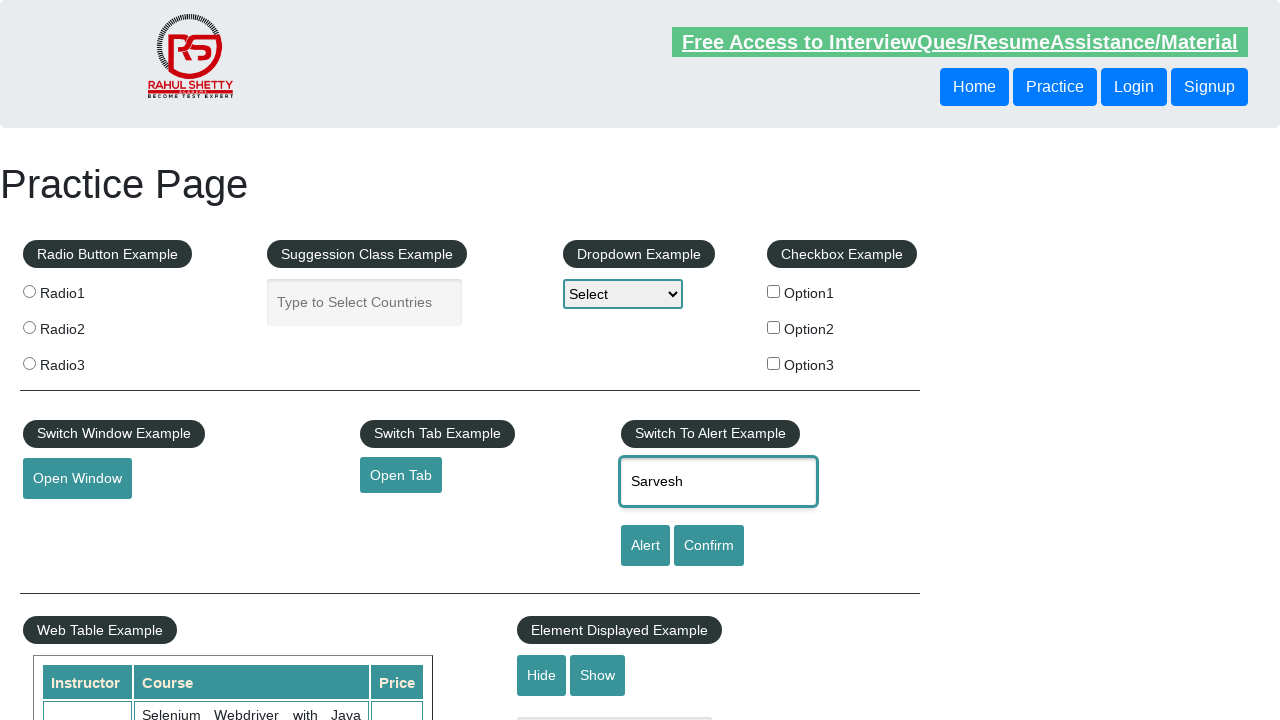

Set up dialog handler to automatically accept alerts
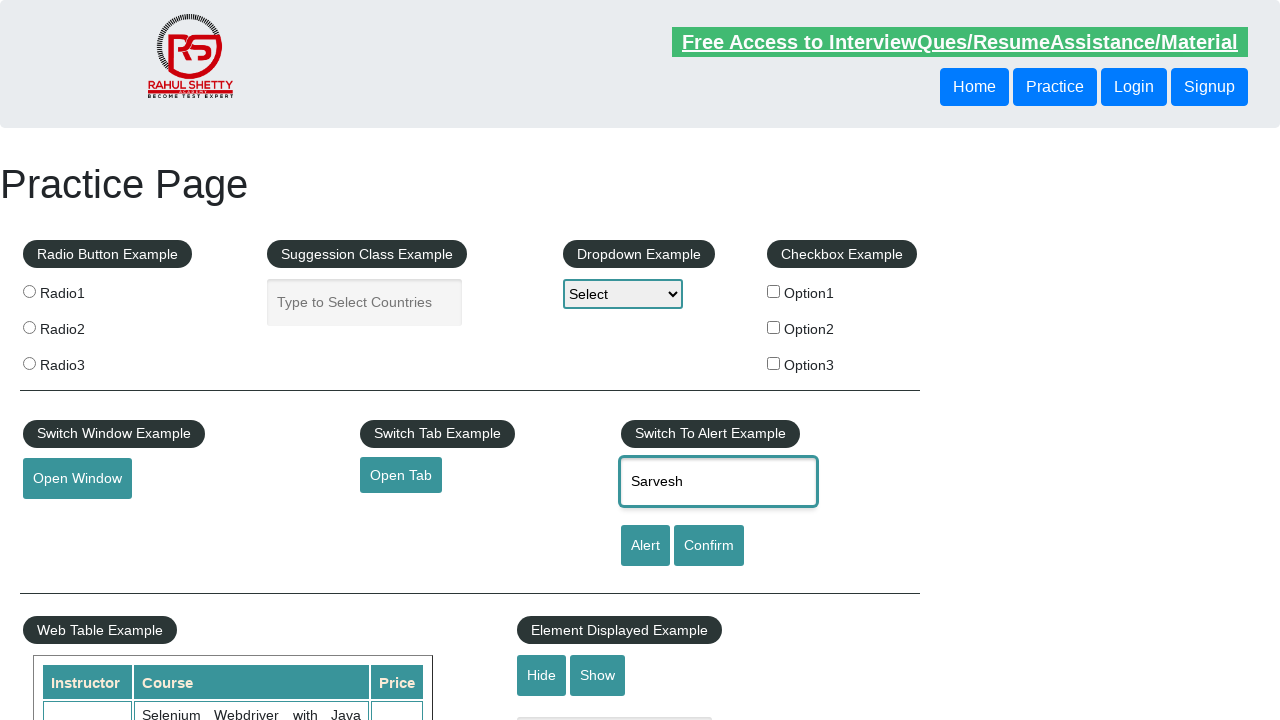

Clicked alert button to trigger JavaScript alert at (645, 546) on input#alertbtn
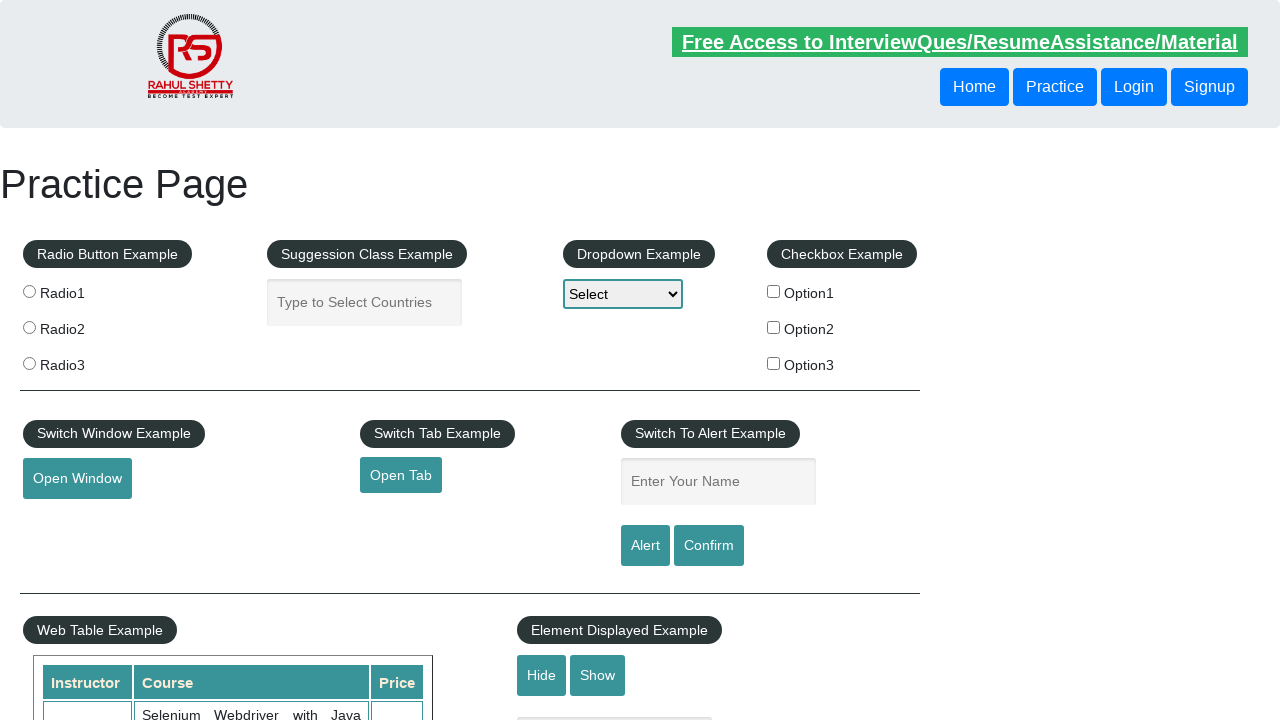

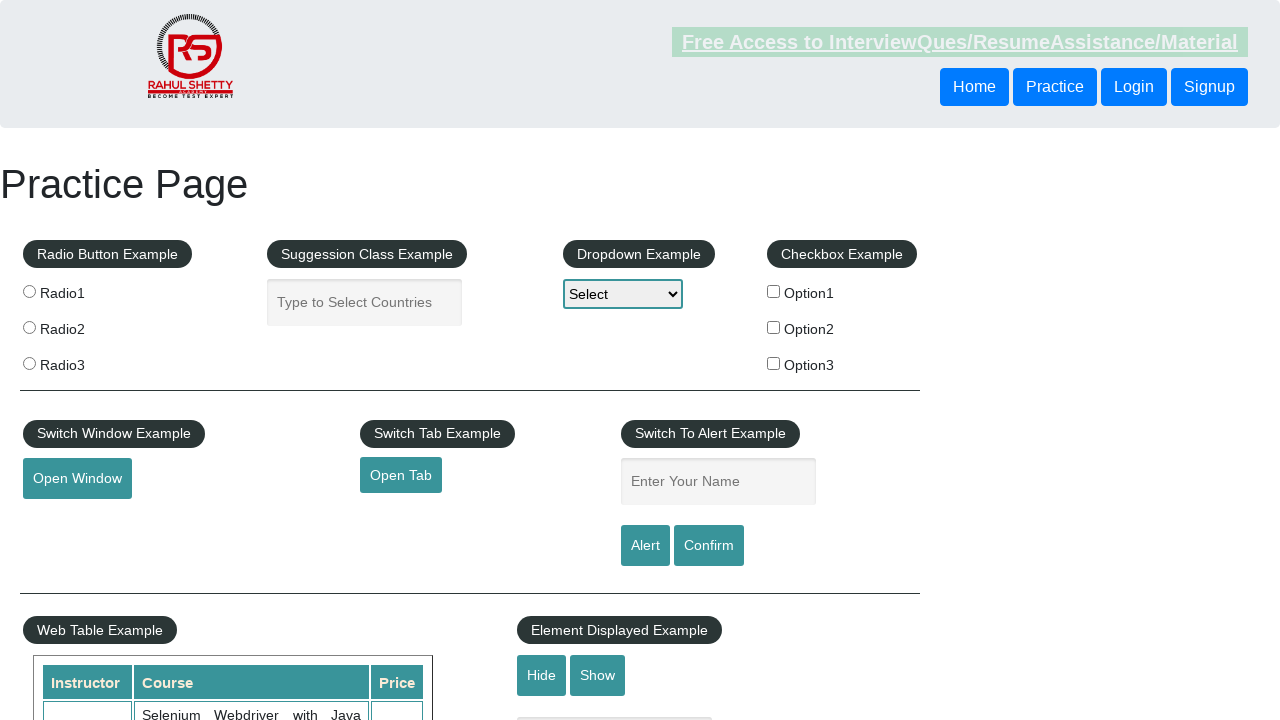